Navigates to the omayo blogspot test page. The original test contained an assertion that always fails, but the browser automation simply loads the page.

Starting URL: https://omayo.blogspot.com/

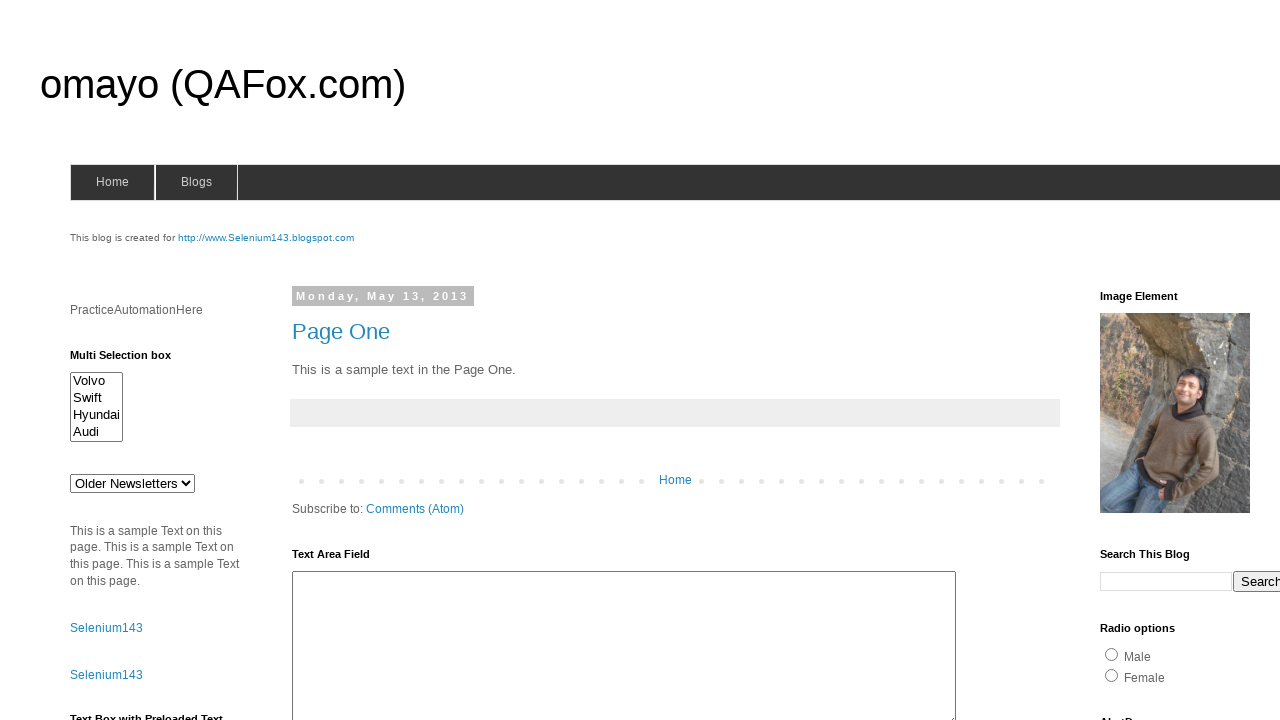

Navigated to omayo blogspot test page
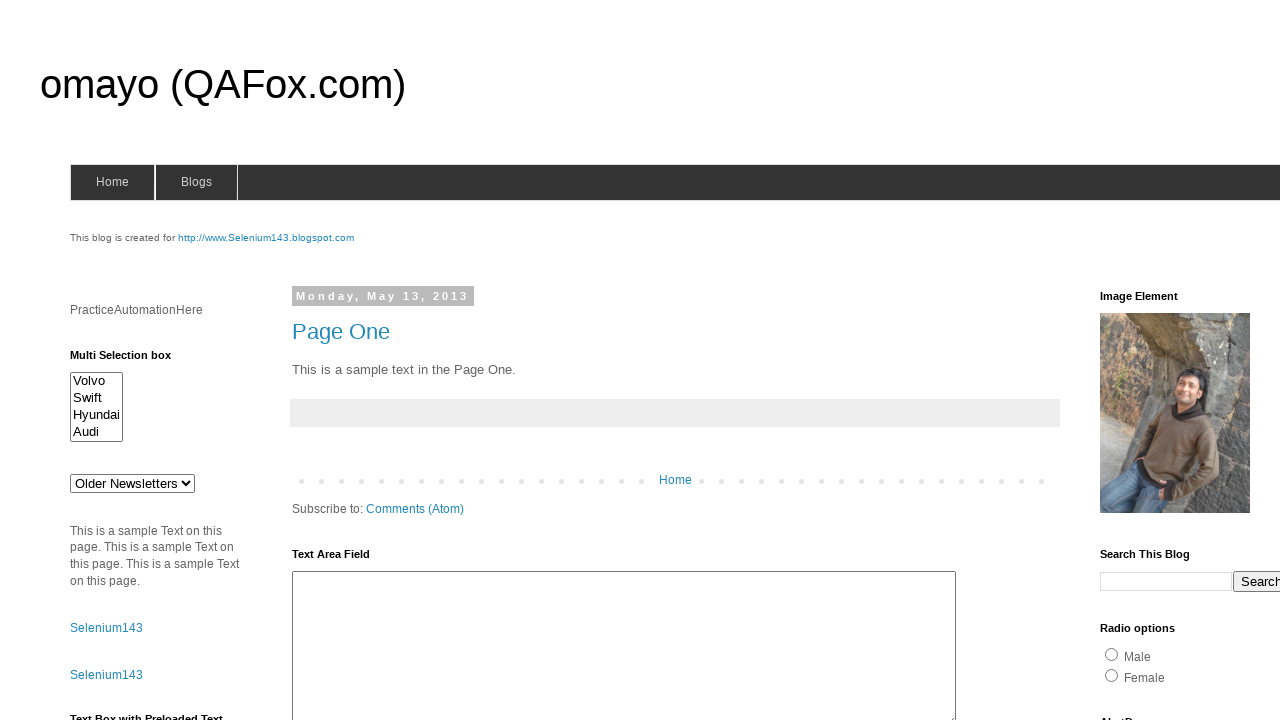

Page DOM content loaded
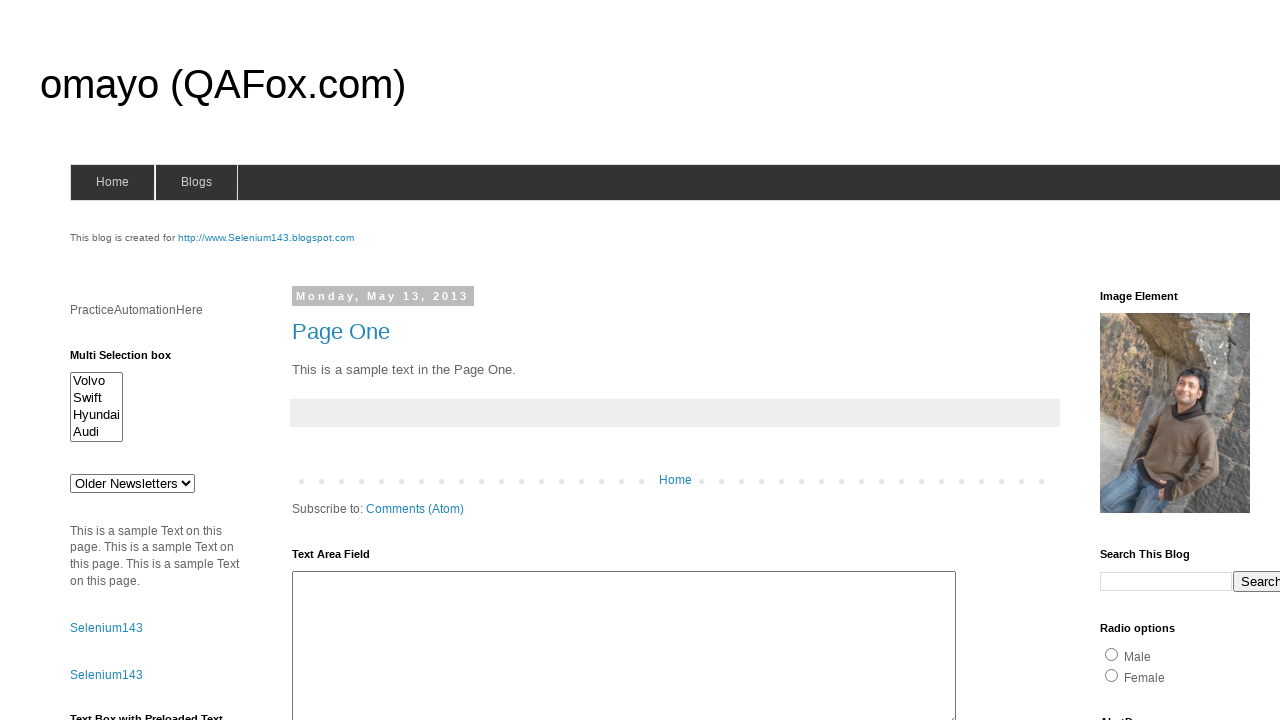

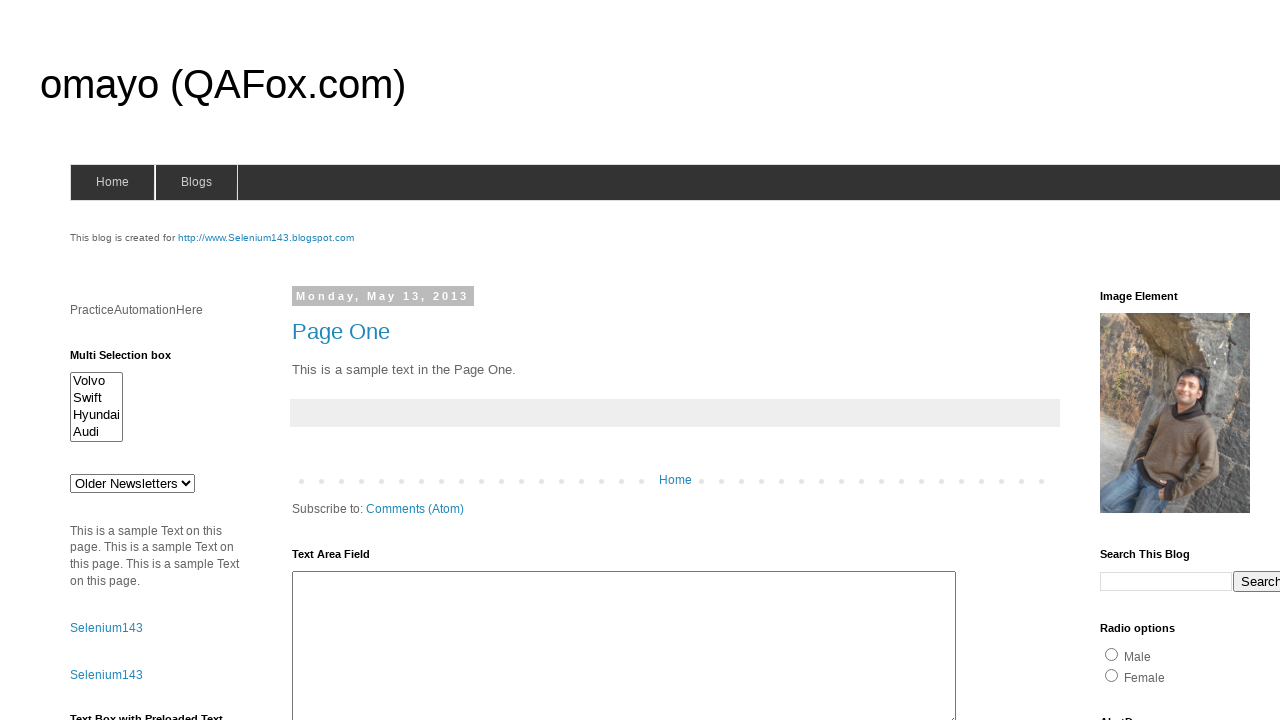